Opens Flipkart homepage and maximizes the browser window

Starting URL: https://www.flipkart.com/

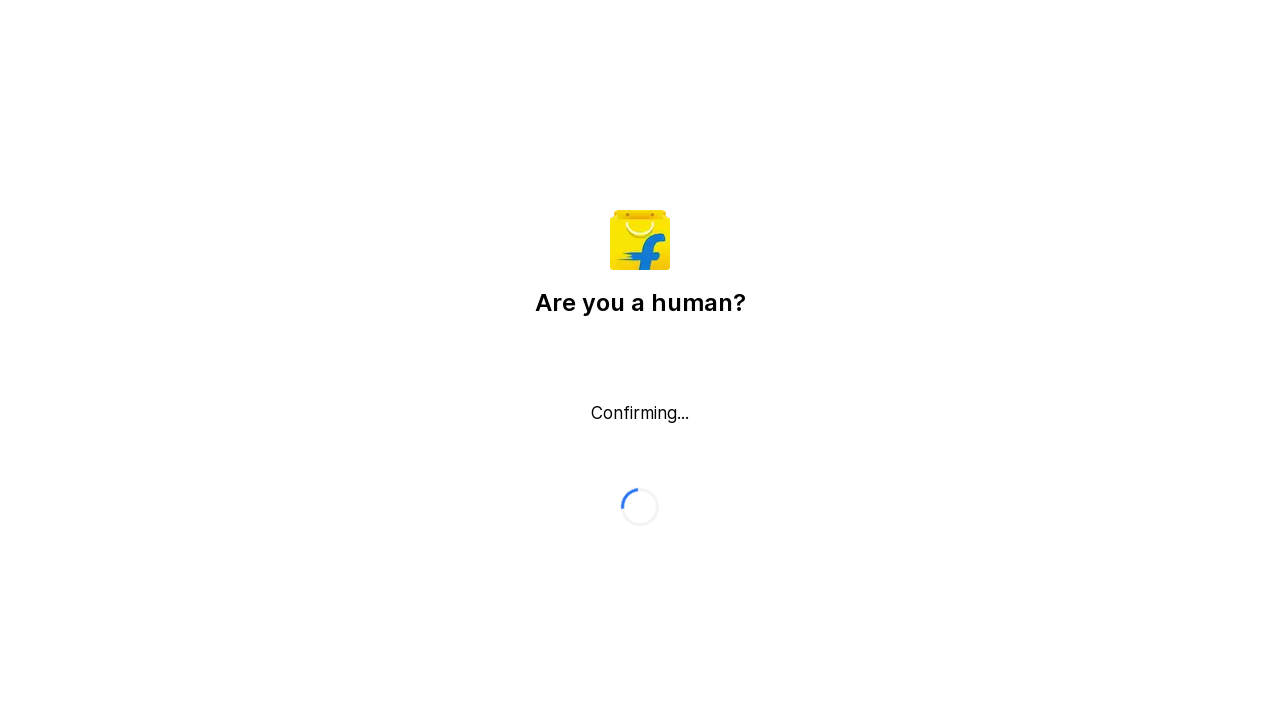

Set browser window to maximum size (1920x1080)
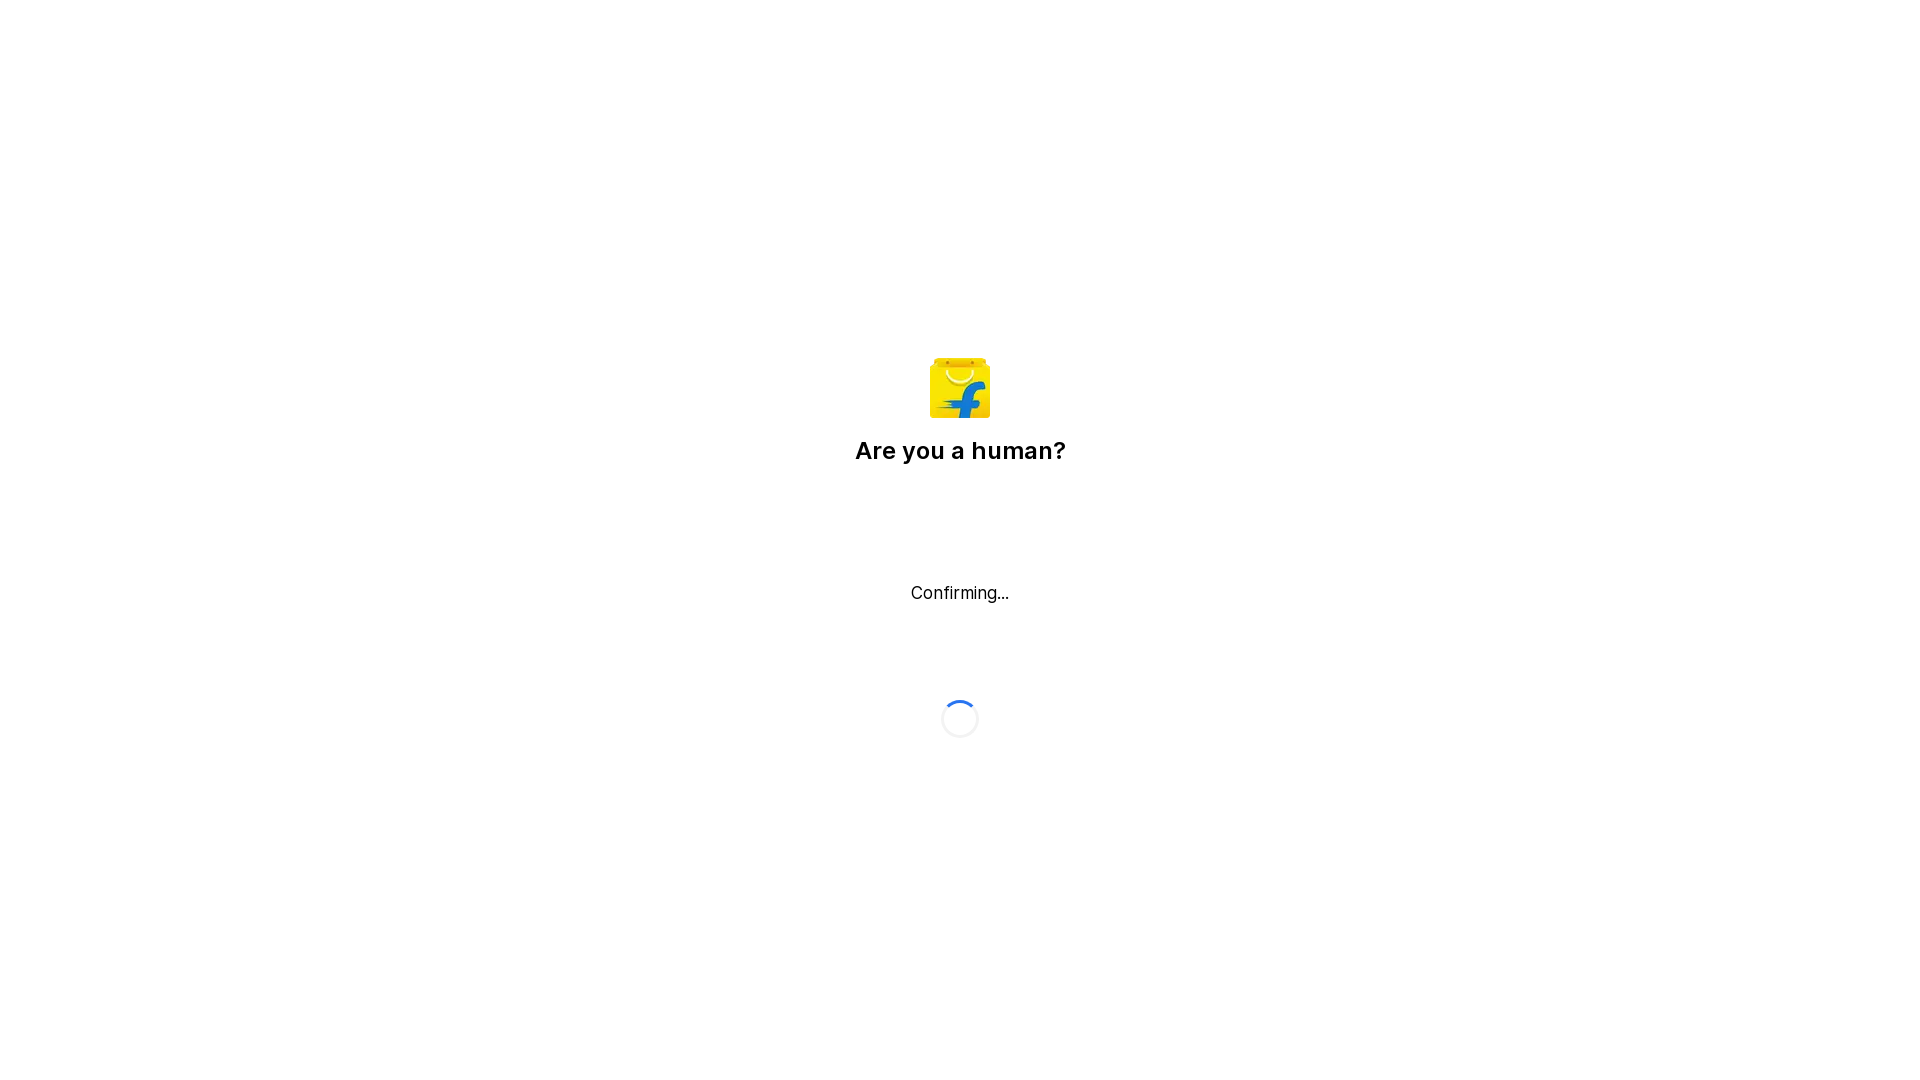

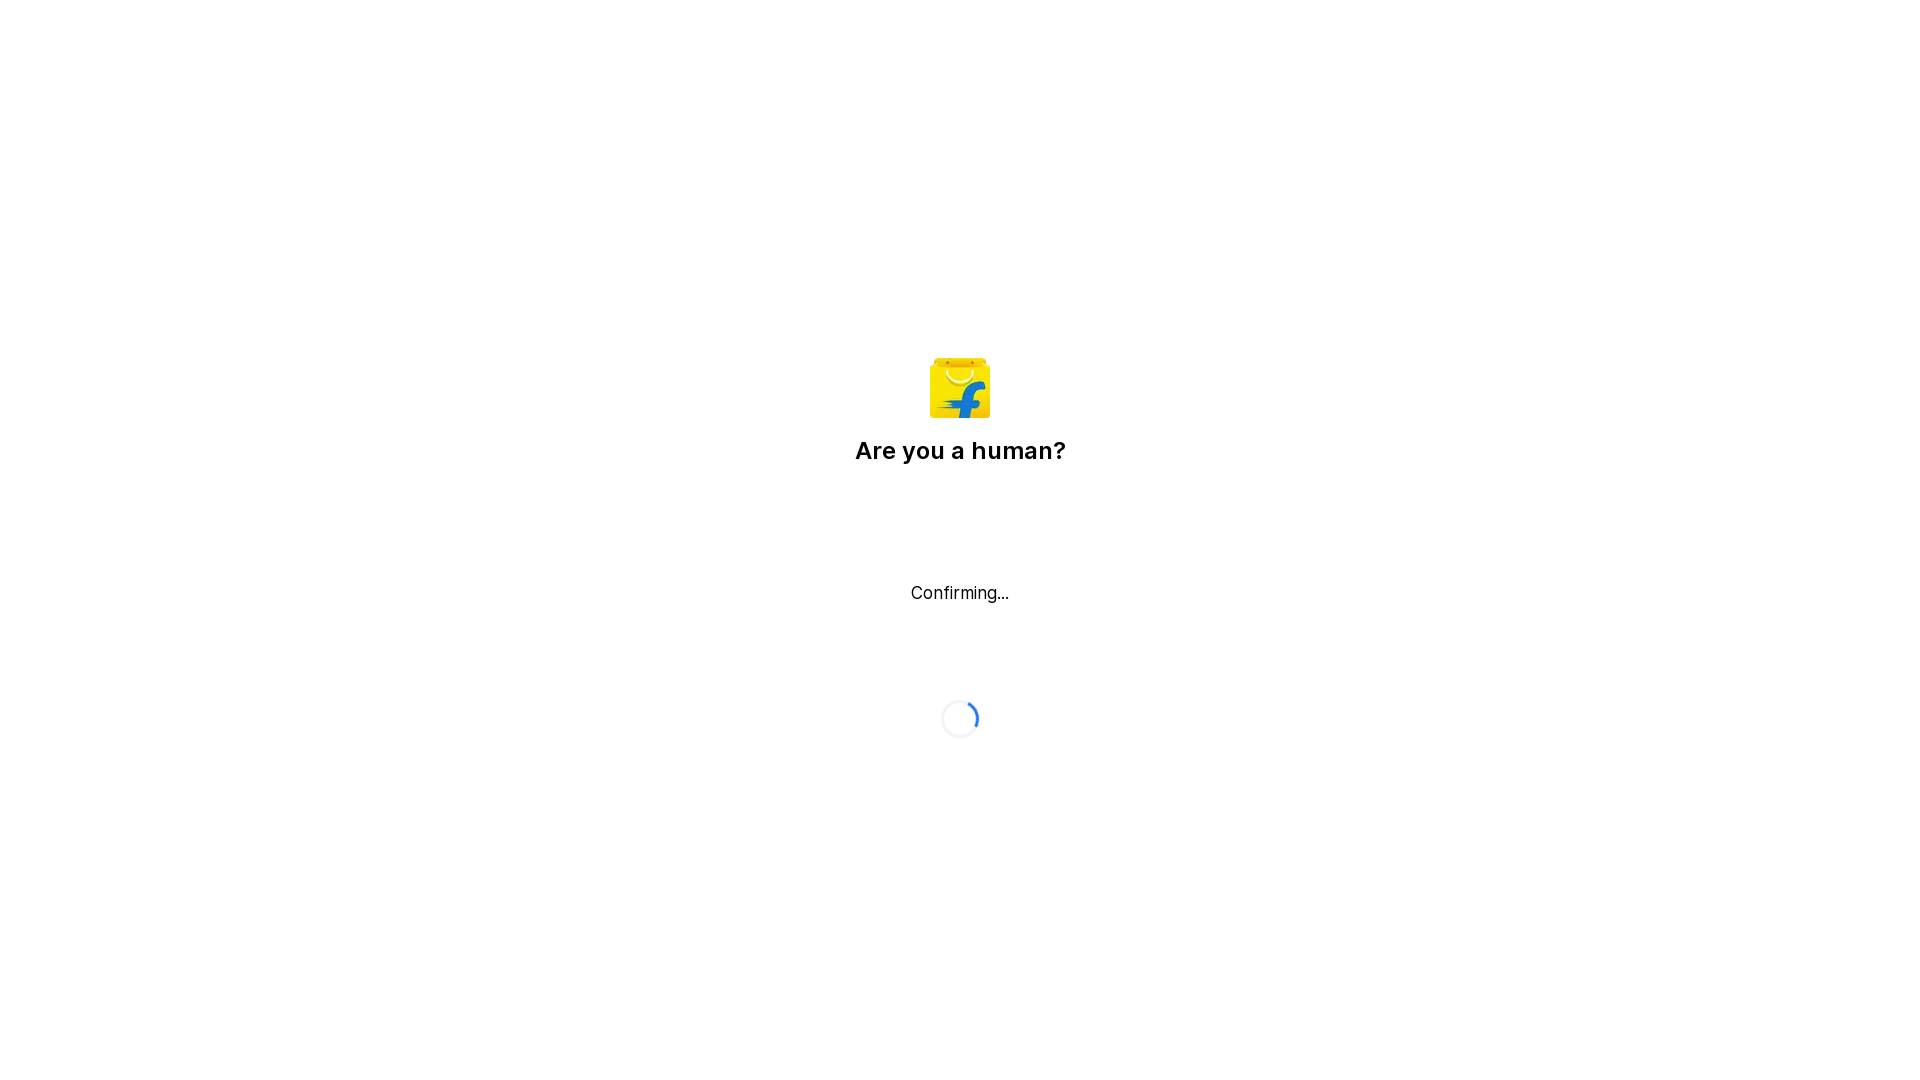